Tests handling of JavaScript alert and confirm dialogs by setting up dialog handlers and clicking buttons that trigger them

Starting URL: http://www.rahulshettyacademy.com/AutomationPractice/

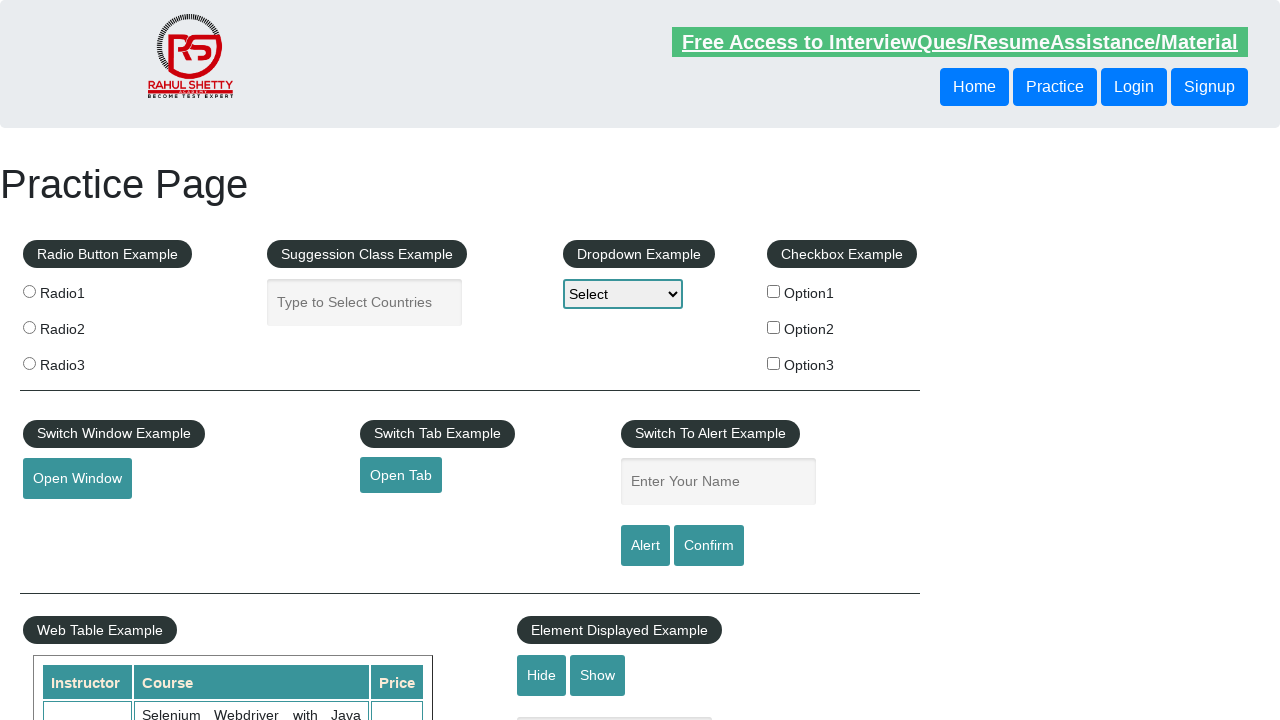

Set up dialog handler to accept all dialogs
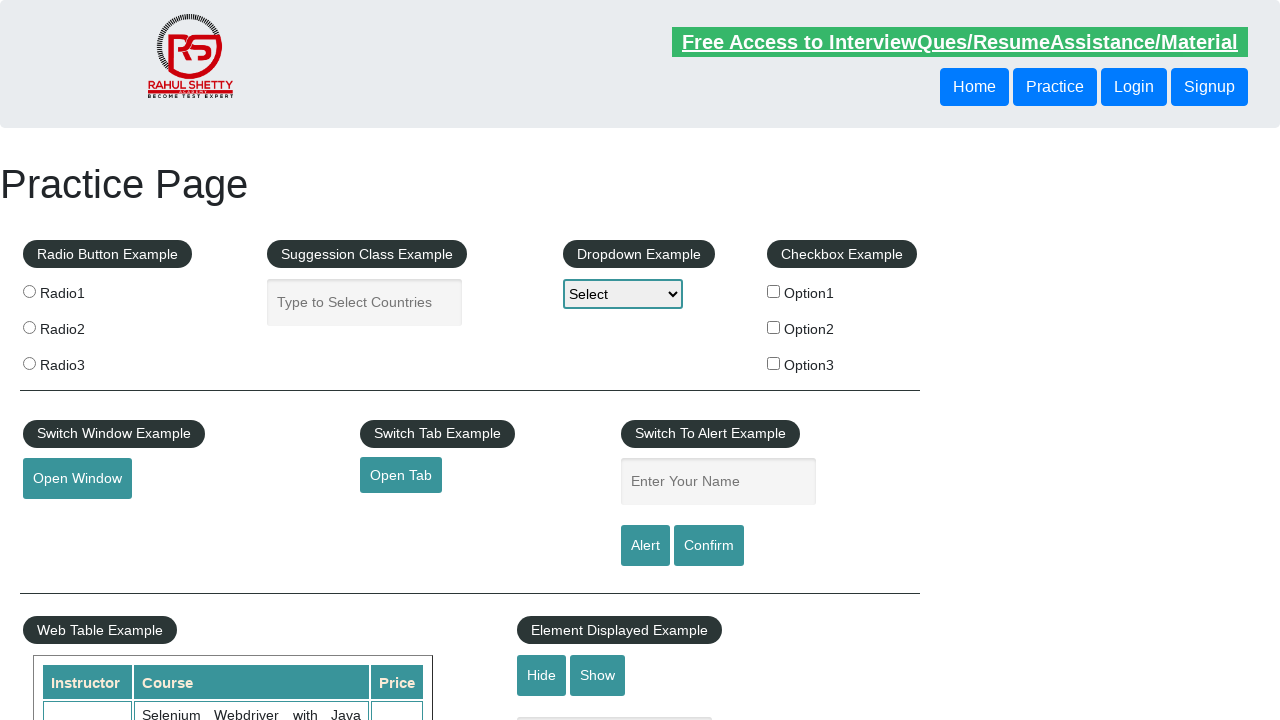

Clicked alert button to trigger JavaScript alert dialog at (645, 546) on #alertbtn
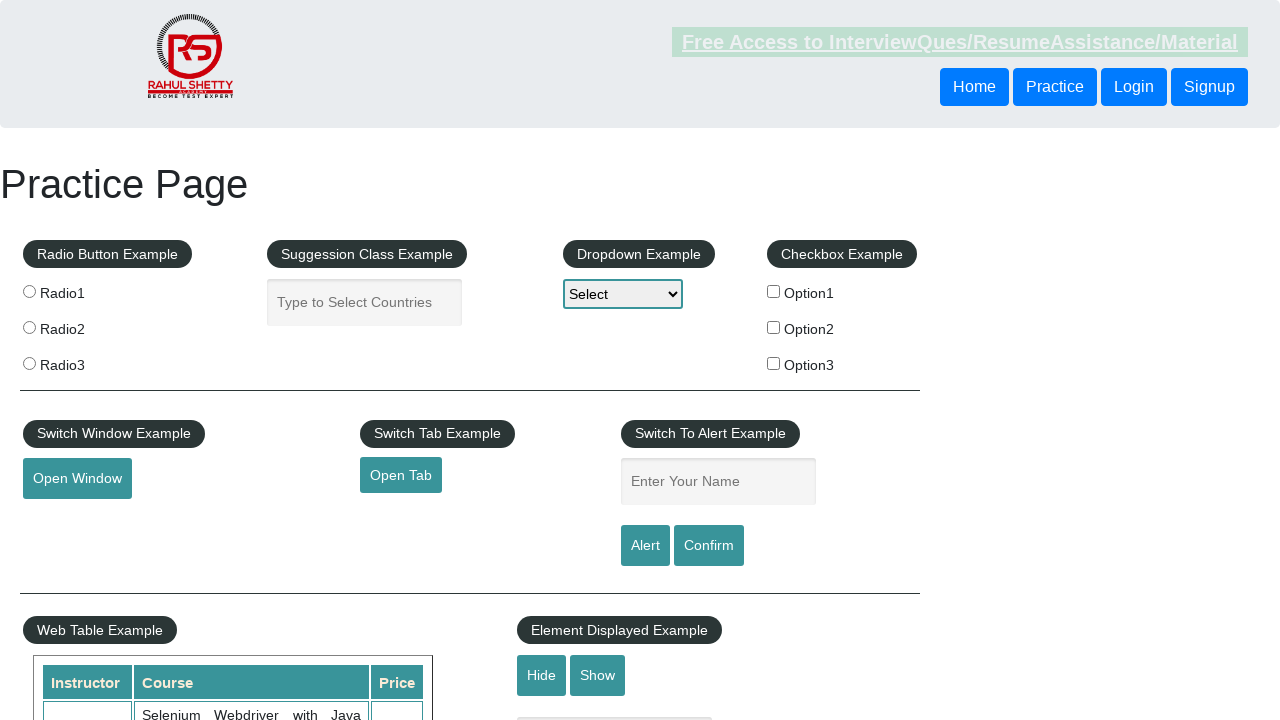

Set up dialog handler to dismiss all dialogs
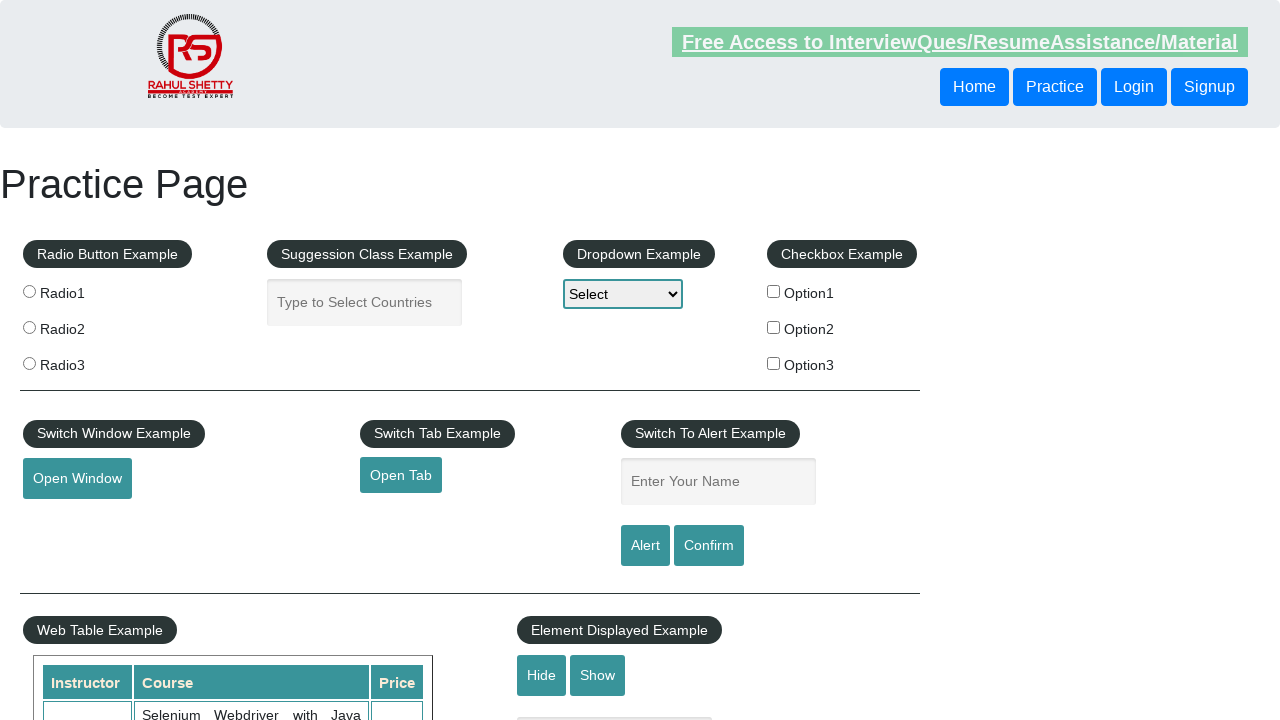

Clicked confirm button to trigger JavaScript confirm dialog at (709, 546) on #confirmbtn
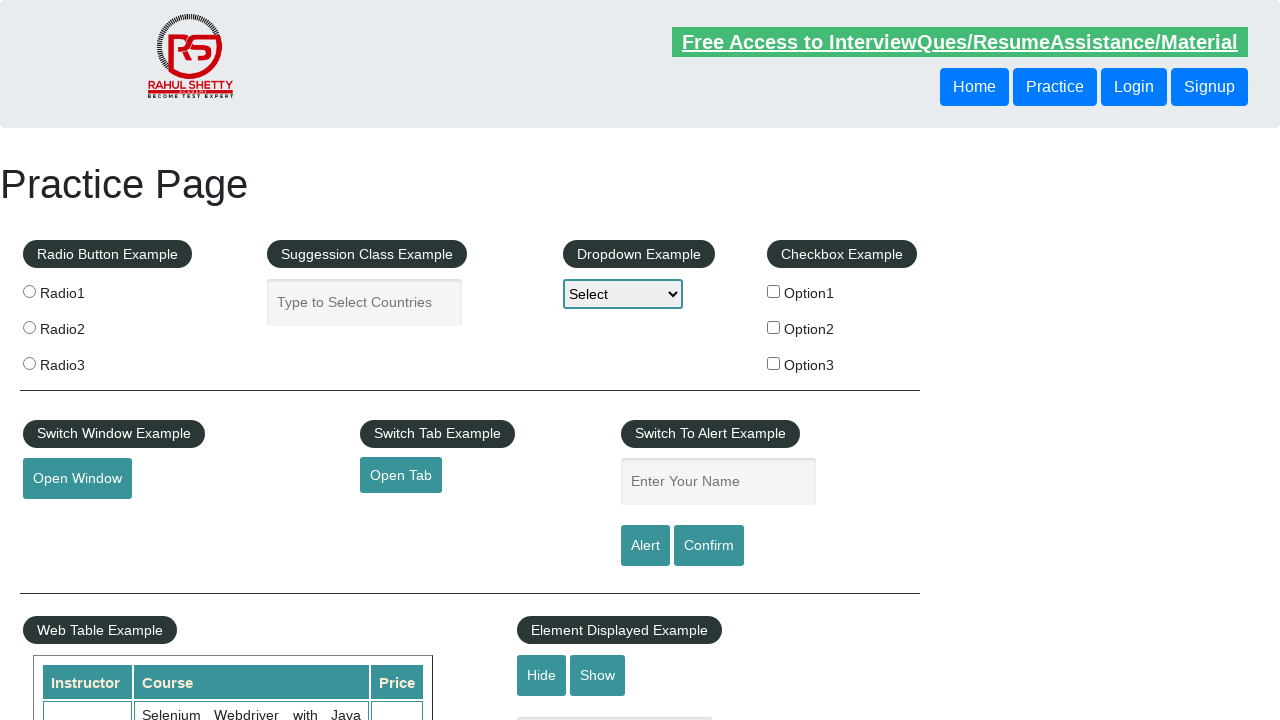

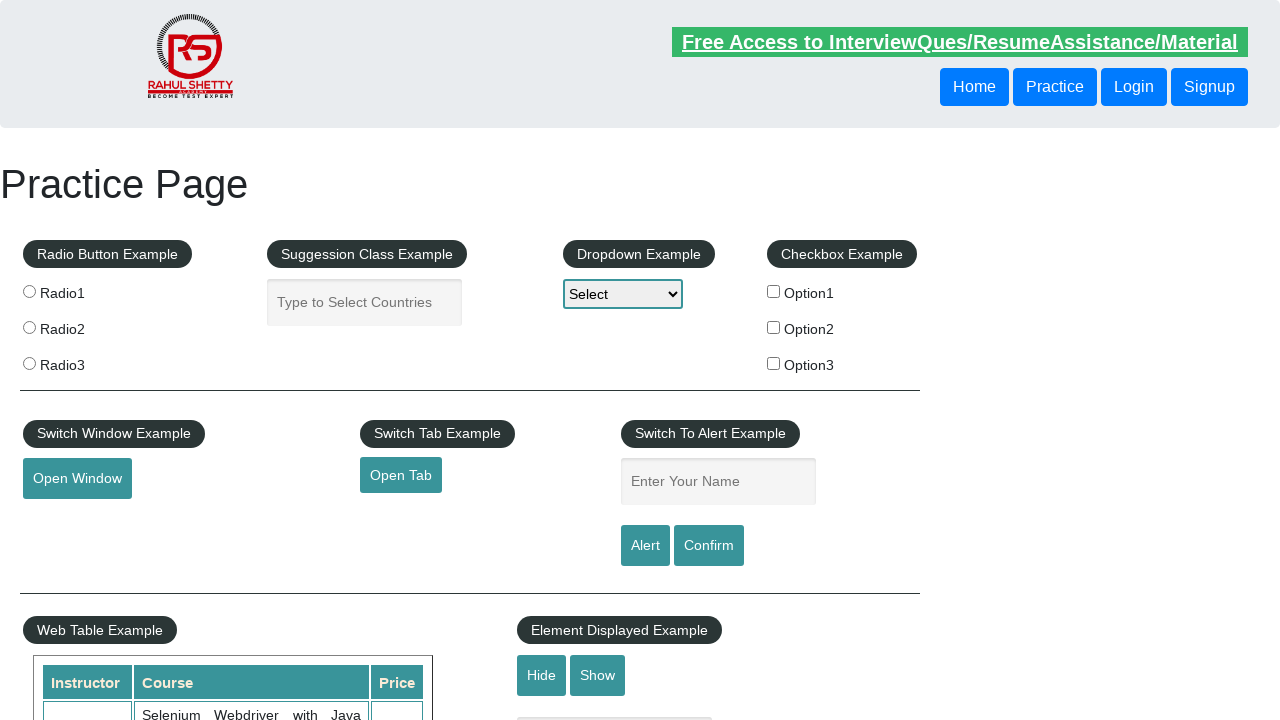